Tests navigation through product categories (Monitors, Laptops, Phones) and selecting various products from each category on the Demoblaze store.

Starting URL: https://www.demoblaze.com/index.html

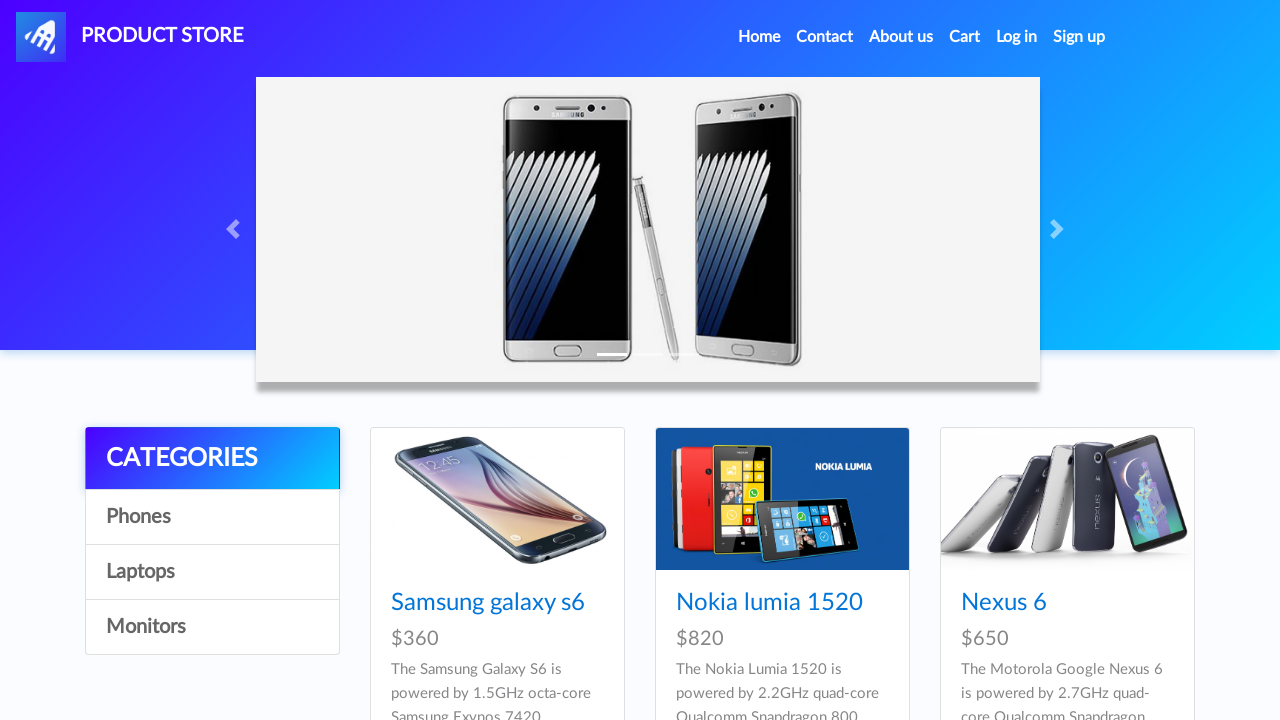

Clicked on Monitors category at (212, 627) on xpath=//a[contains(text(),'Monitors')]
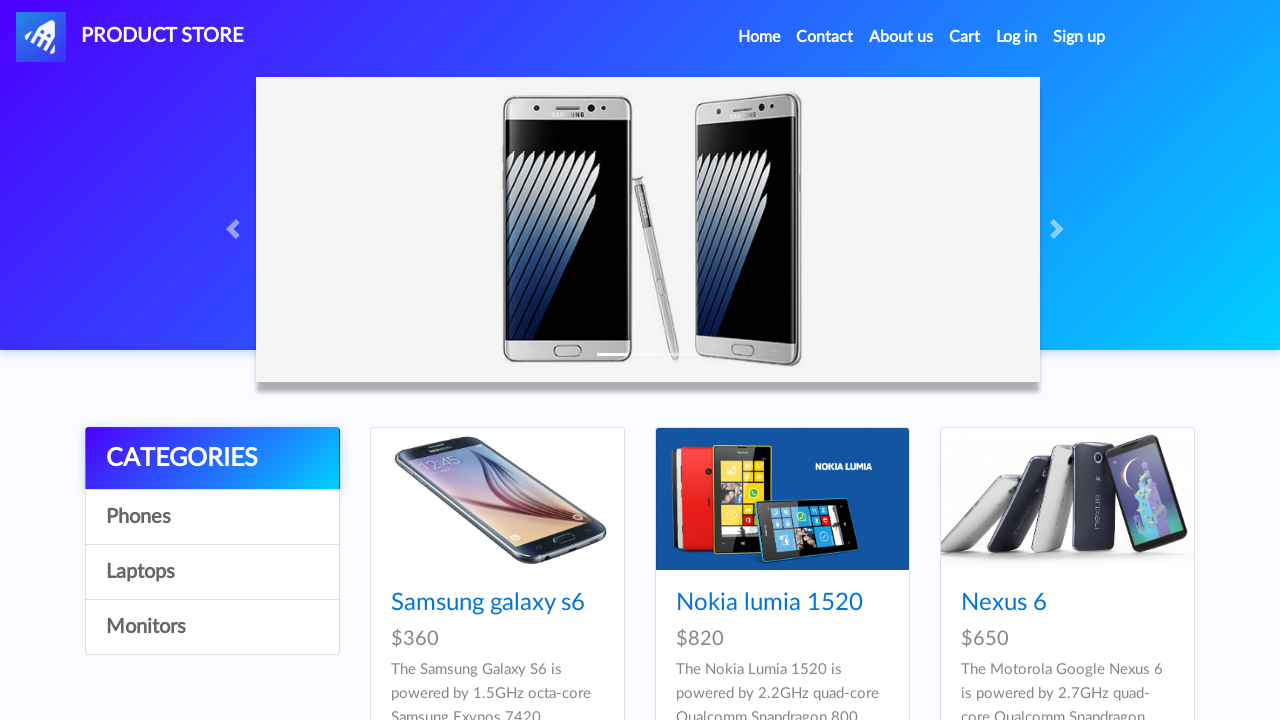

Waited for Monitors category page to load
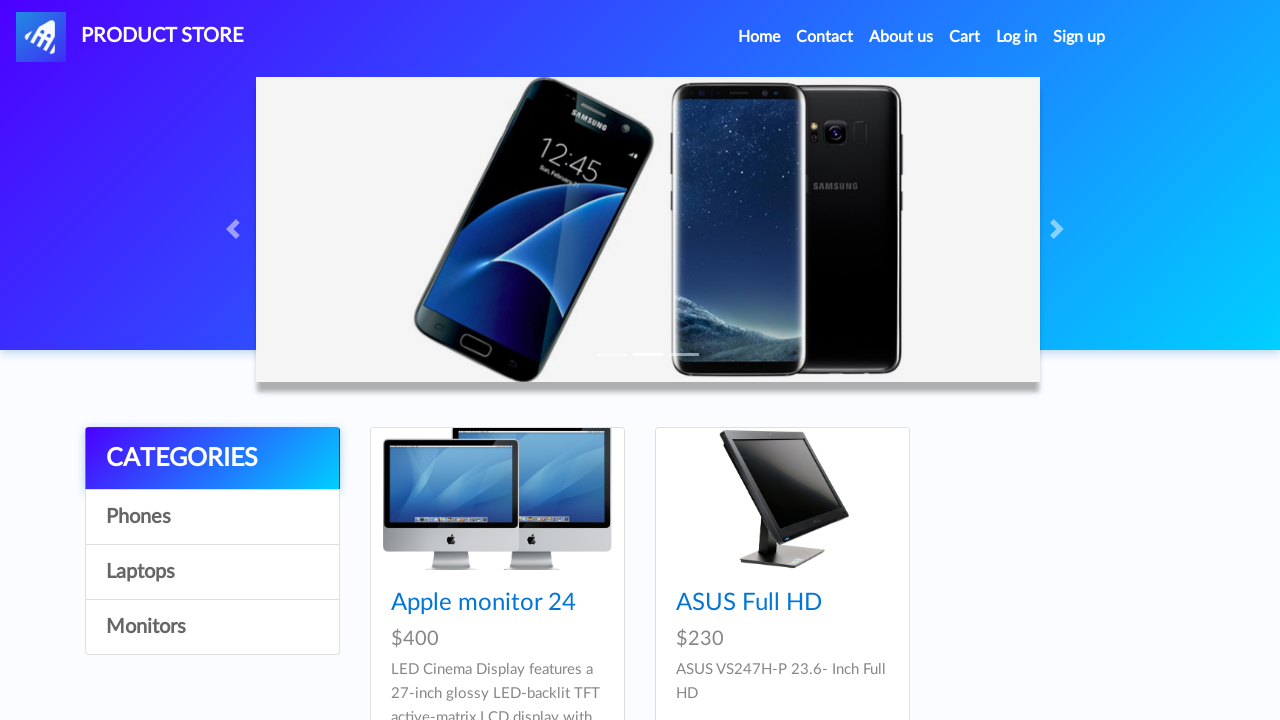

Clicked on Apple monitor 24 product at (484, 603) on xpath=//a[contains(text(),'Apple monitor 24')]
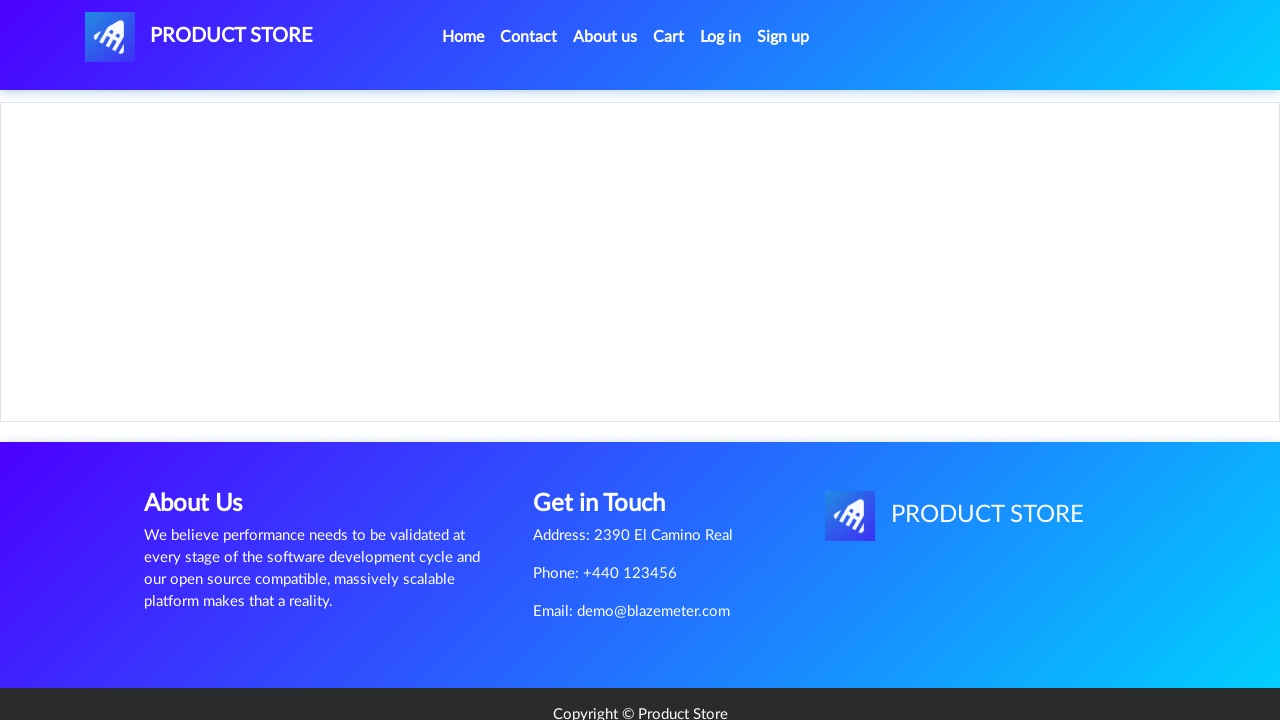

Waited for product details page to load
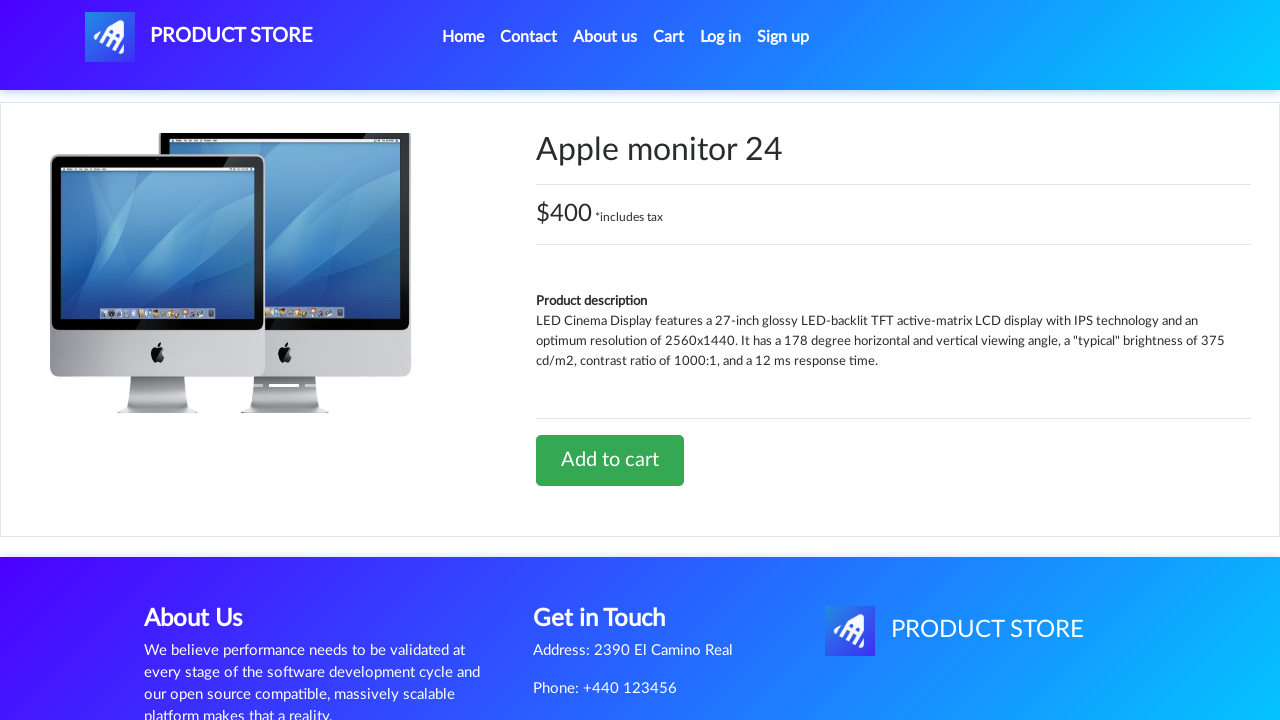

Clicked on Home link to navigate back at (463, 37) on .active > .nav-link
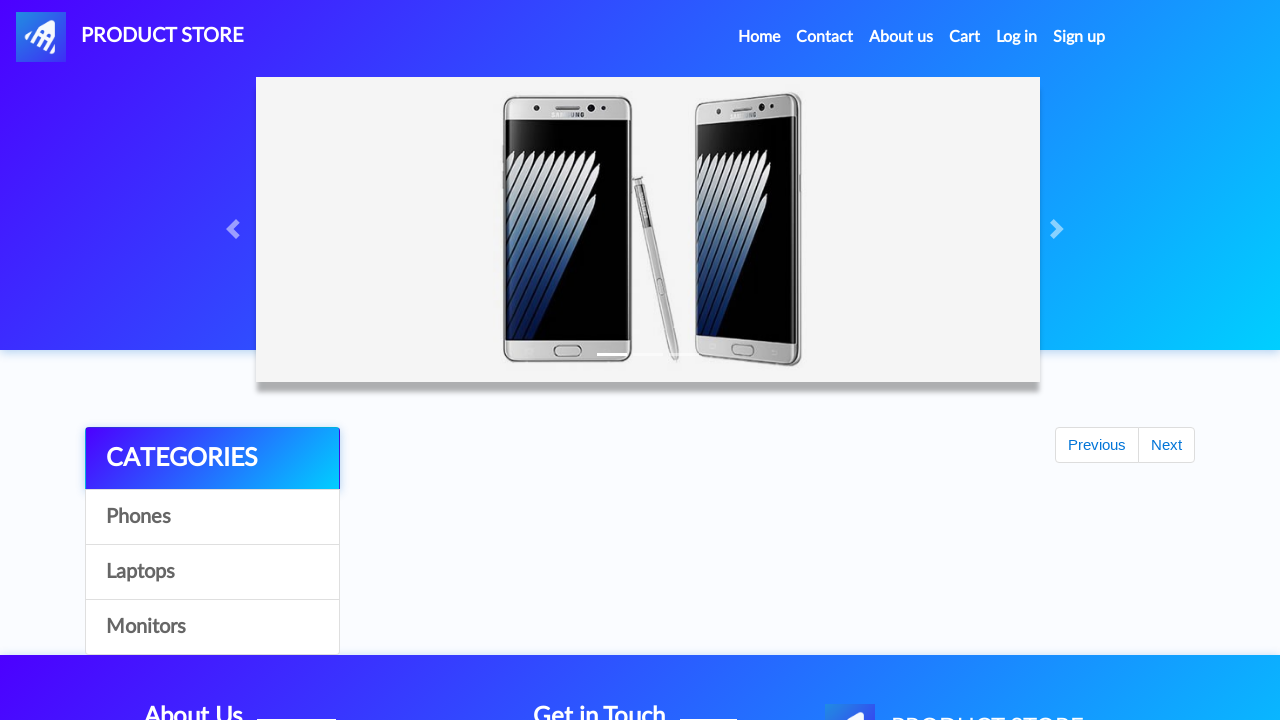

Waited for Home page to load
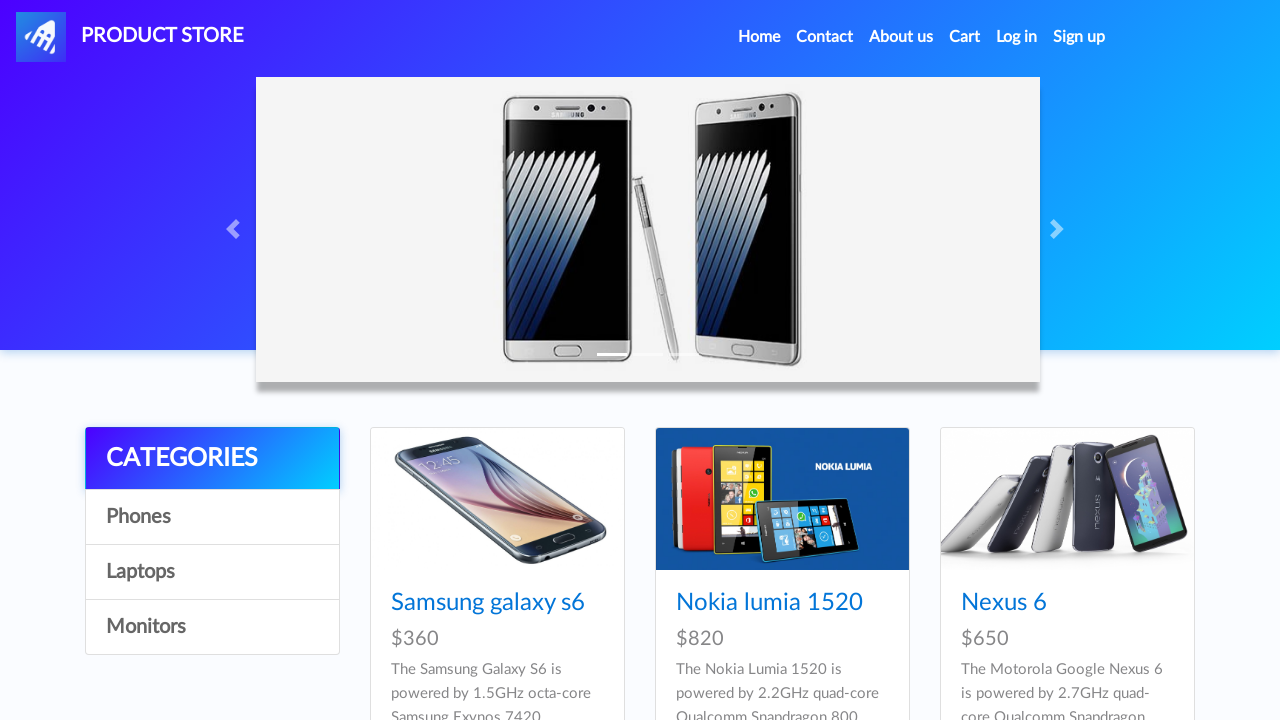

Clicked on Laptops category at (212, 572) on xpath=//a[contains(text(),'Laptops')]
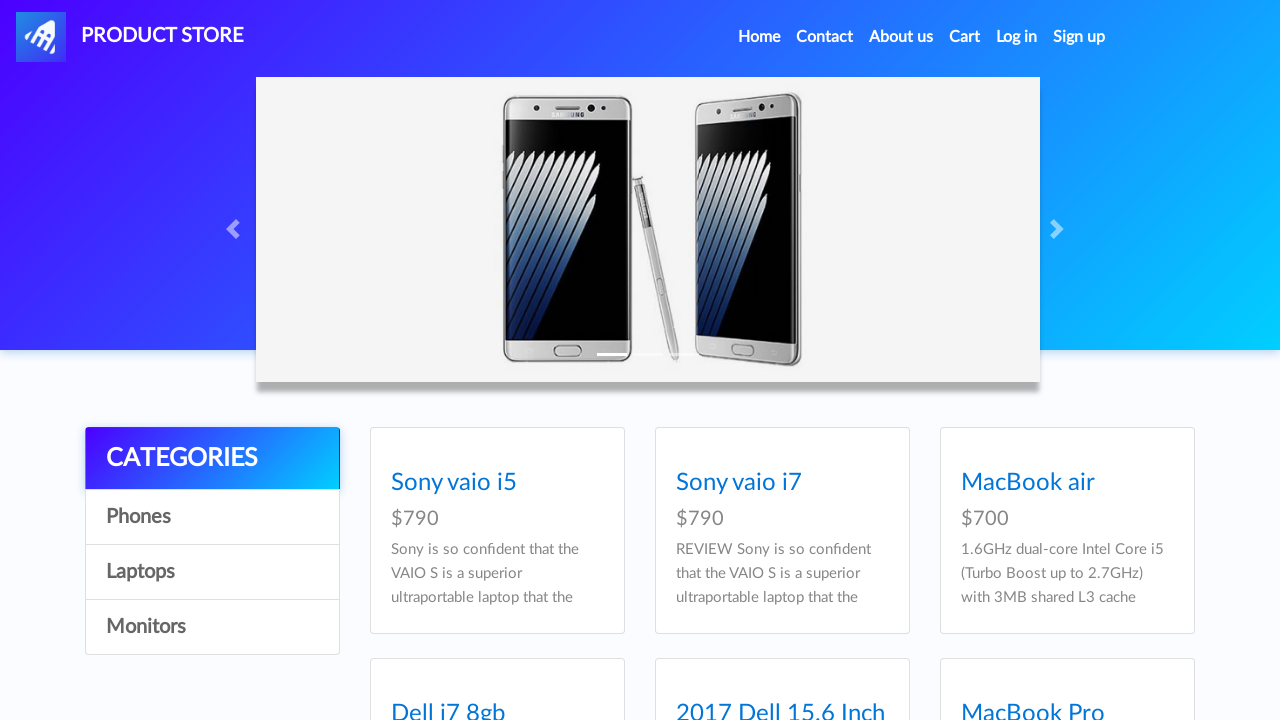

Waited for Laptops category page to load
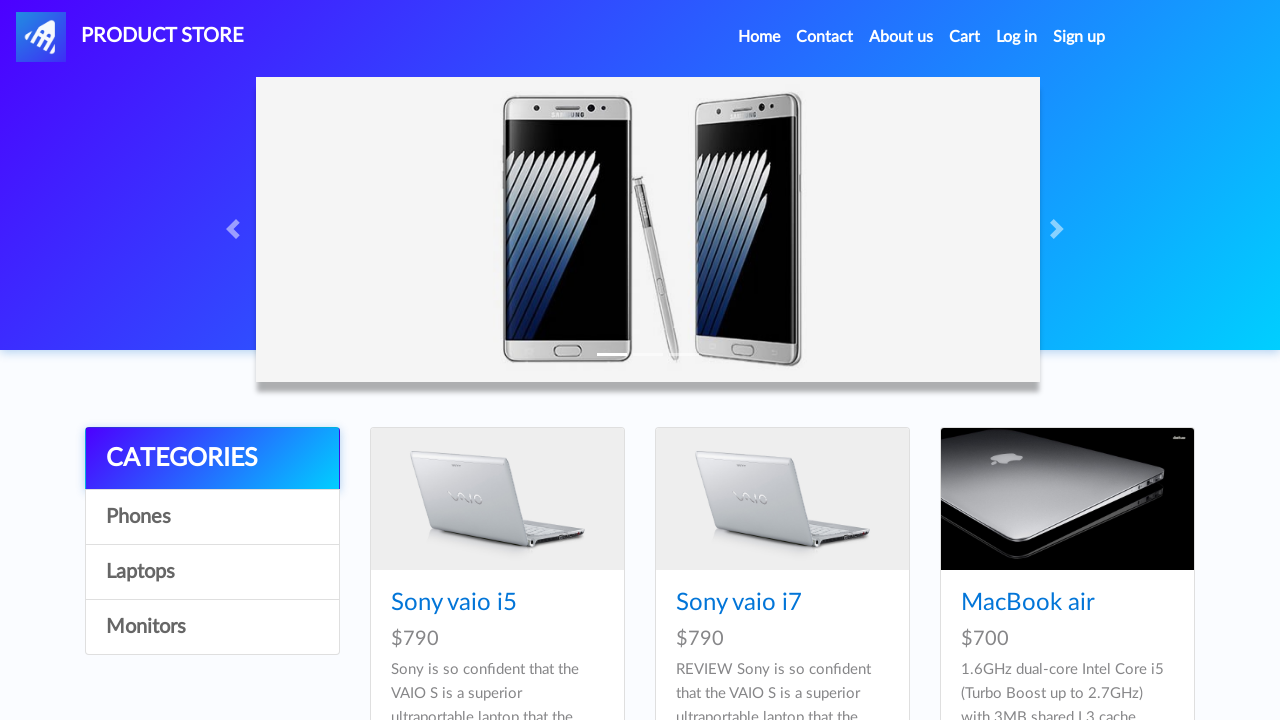

Clicked on Sony vaio i5 product at (454, 603) on xpath=//a[contains(text(),'Sony vaio i5')]
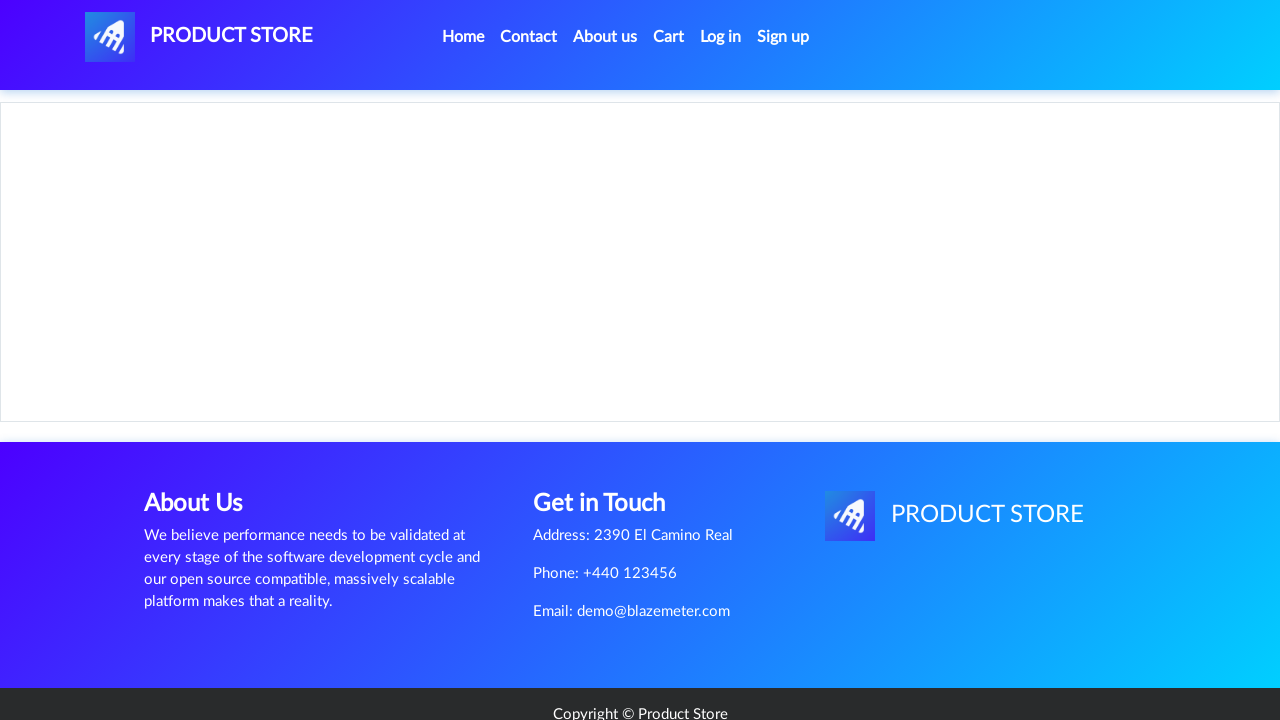

Waited for product details page to load
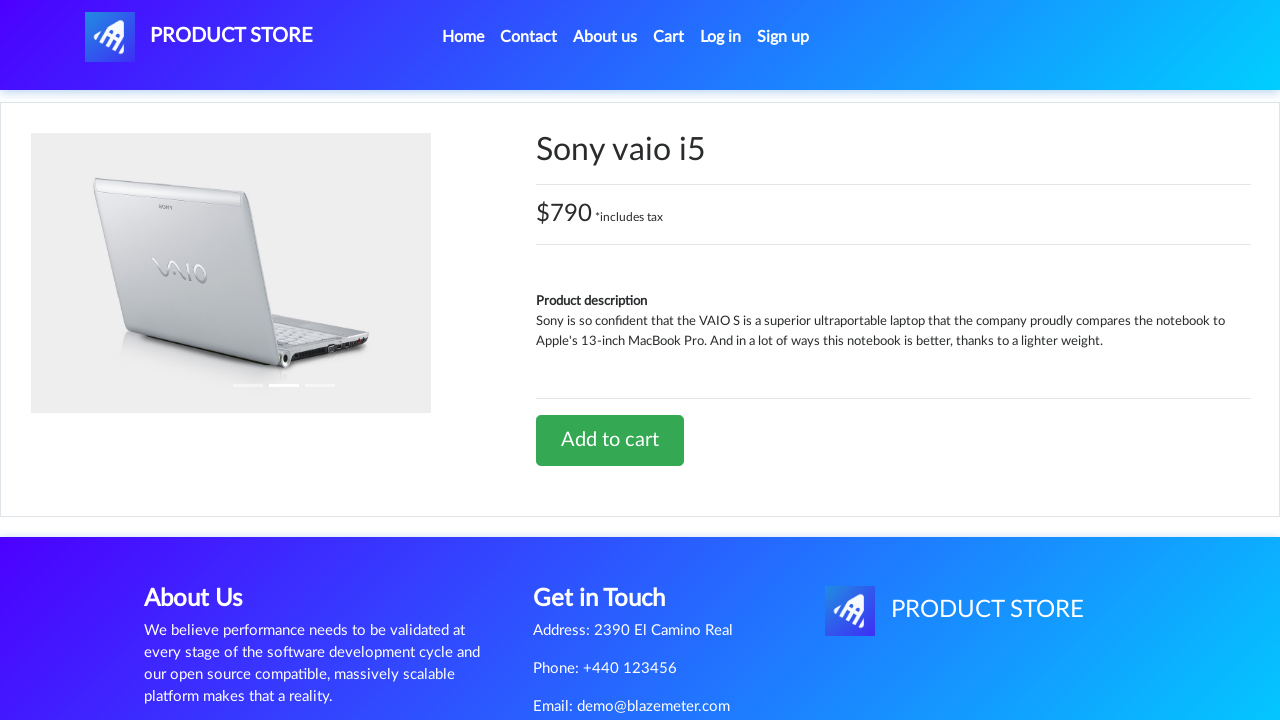

Clicked on Home link to navigate back at (463, 37) on .active > .nav-link
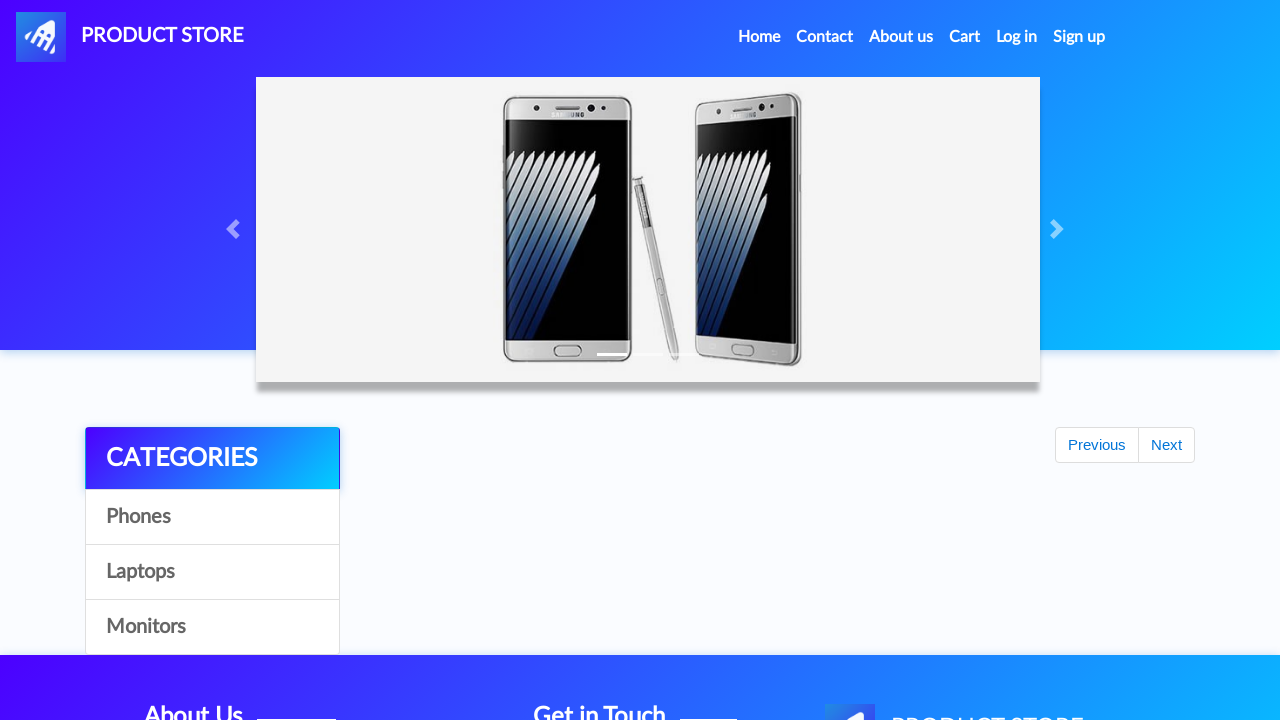

Waited for Home page to load
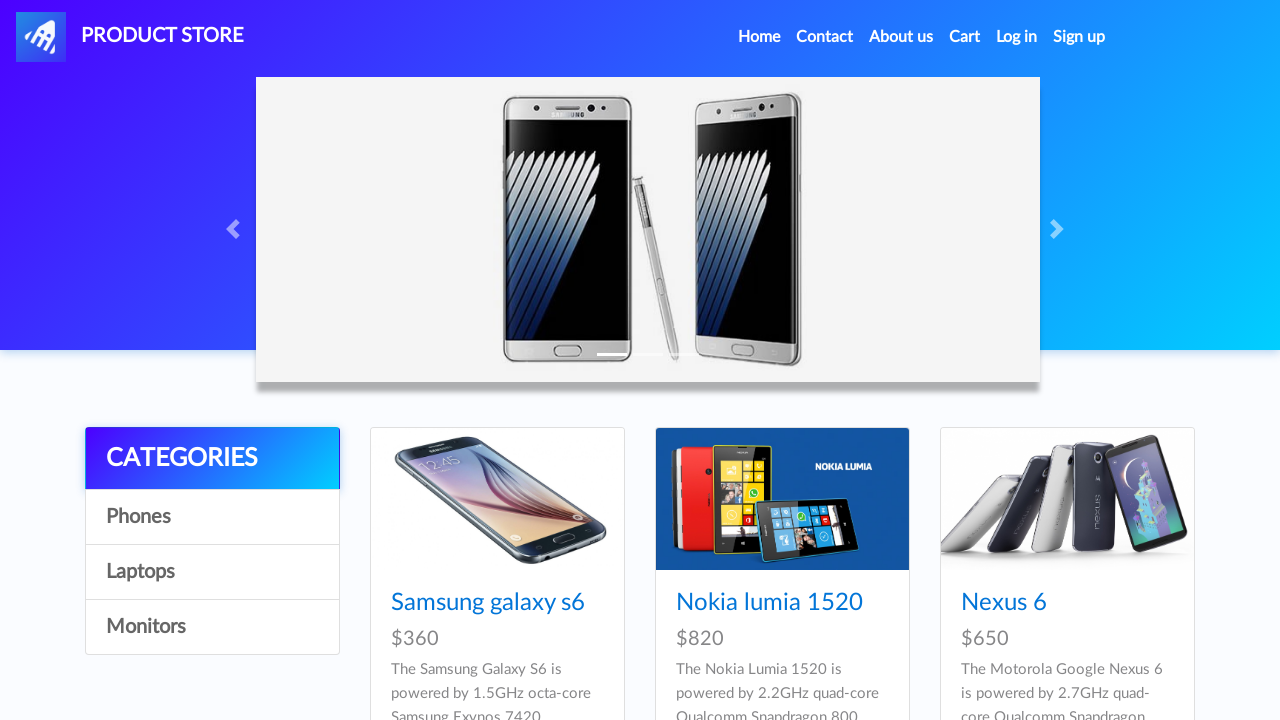

Clicked on Samsung galaxy s6 product from Phones category at (488, 603) on xpath=//a[contains(text(),'Samsung galaxy s6')]
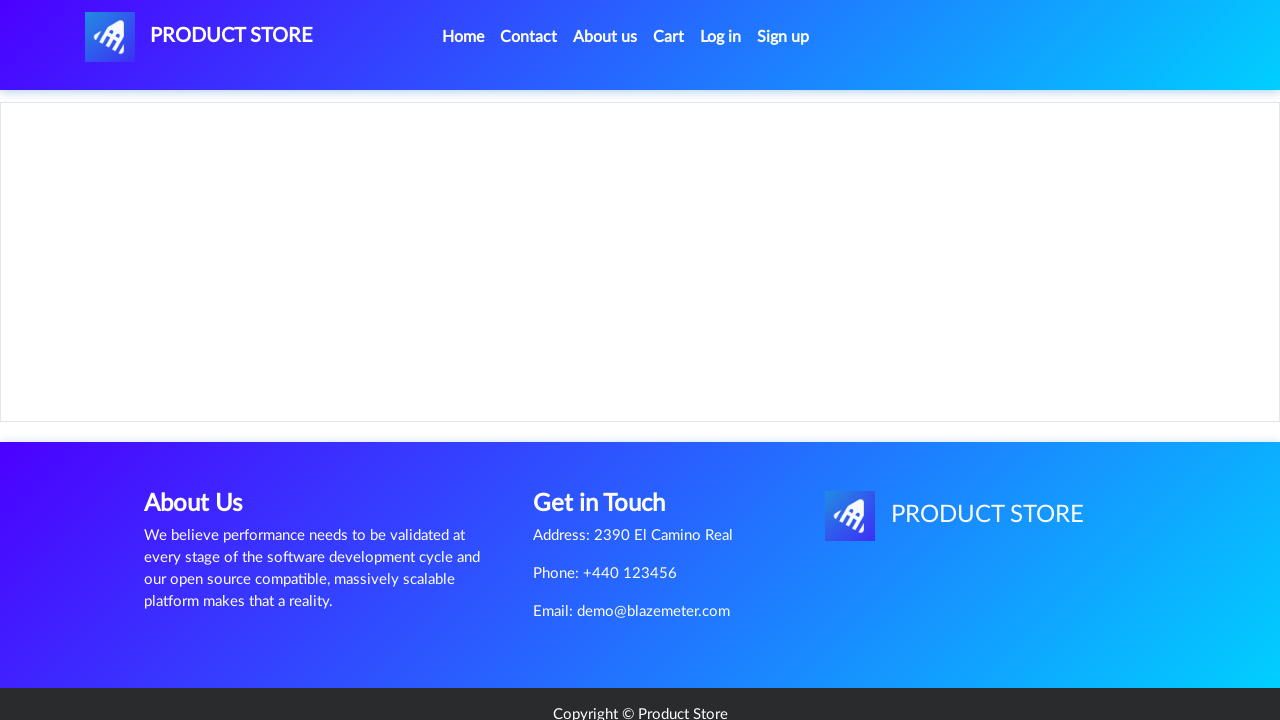

Waited for product details page to load
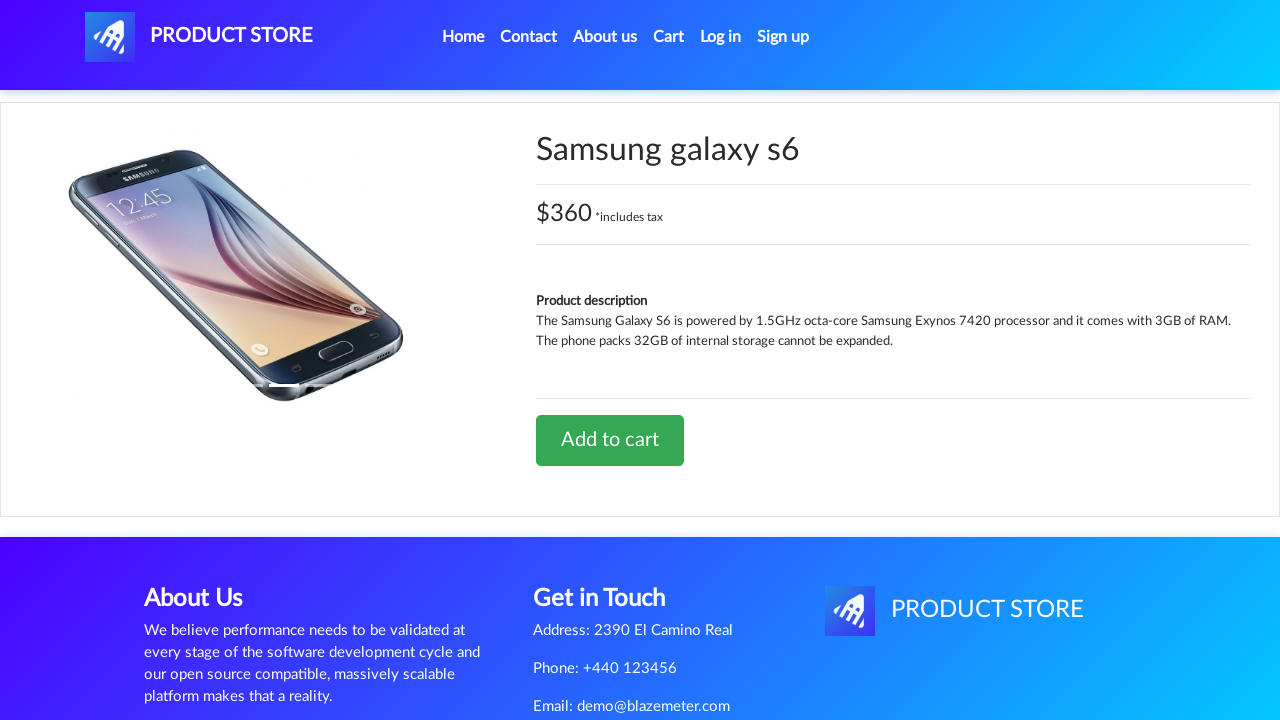

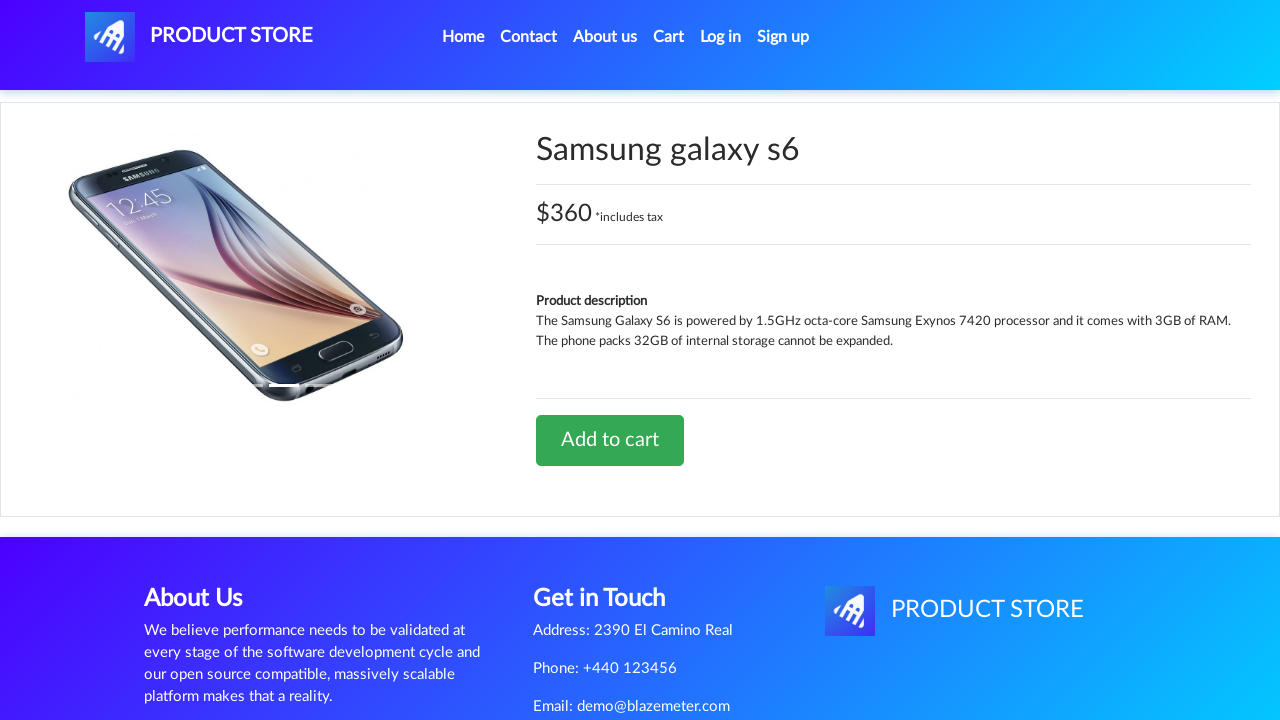